Navigates to a sortable data tables page and interacts with table elements to verify table data is displayed

Starting URL: https://the-internet.herokuapp.com/

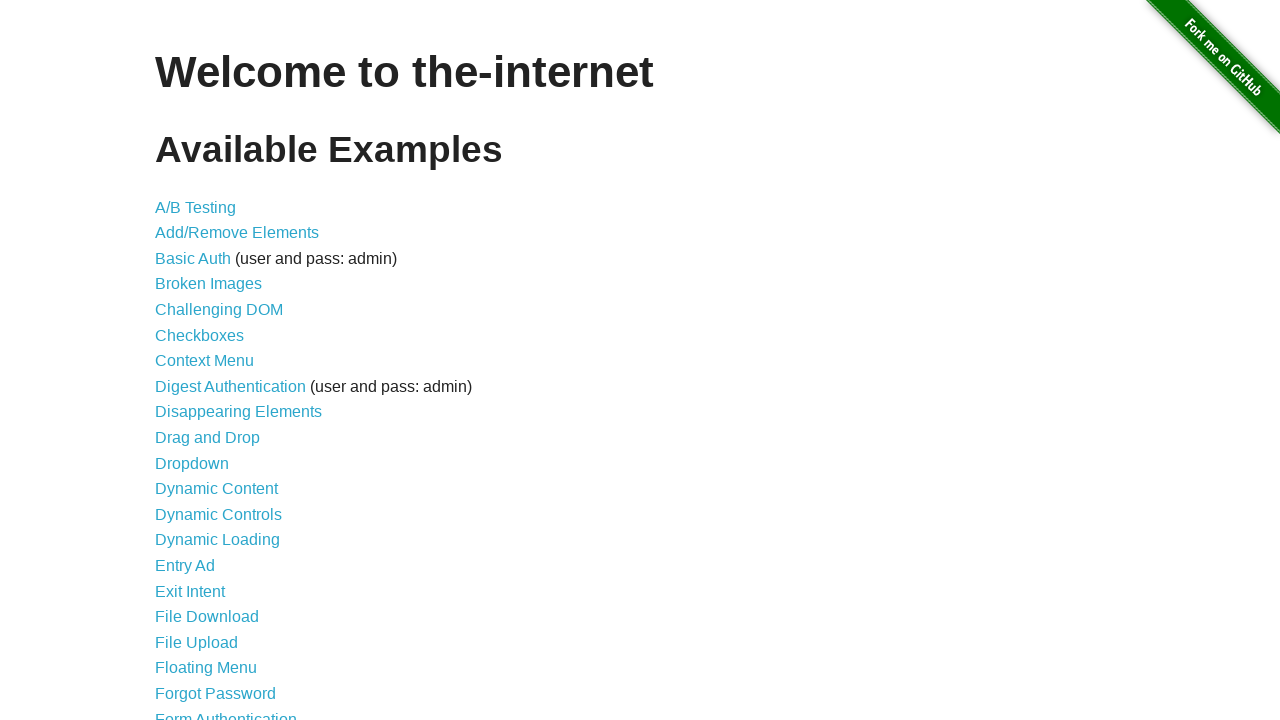

Clicked on the sortable data tables link (item 41) at (230, 574) on xpath=//*[@id="content"]/ul/li[41]/a
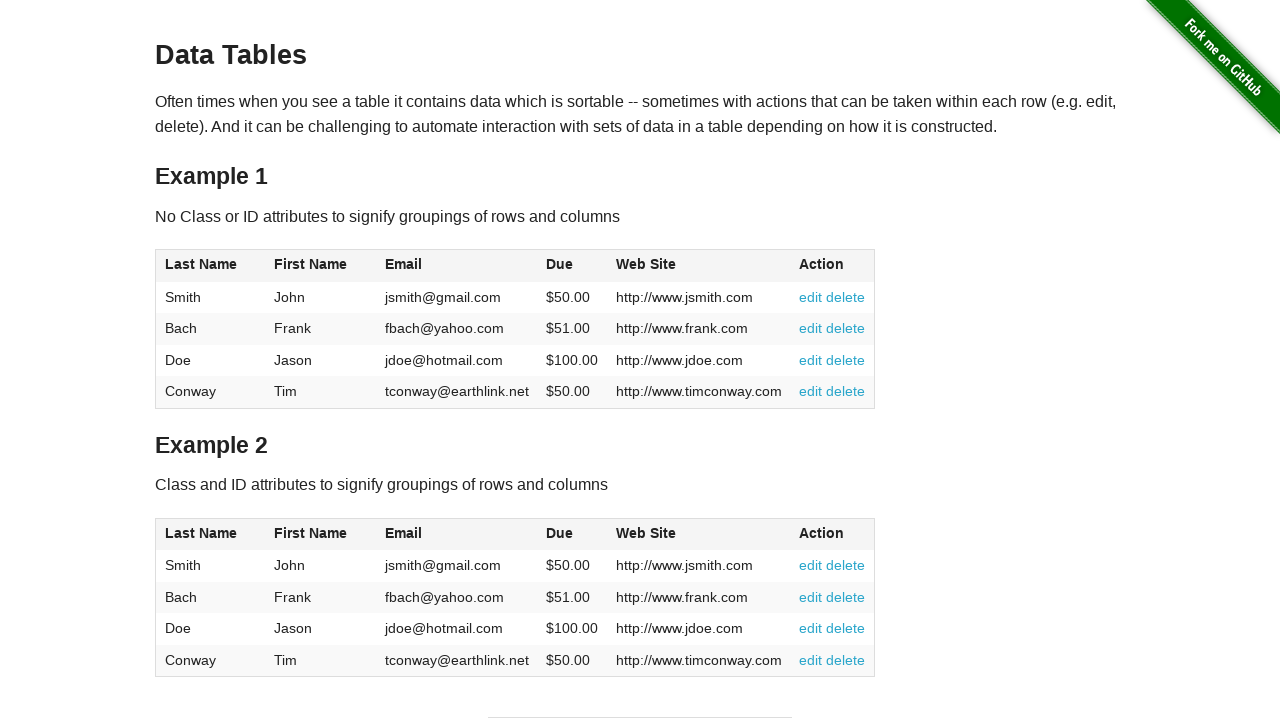

Sortable data tables page loaded and table1 is visible
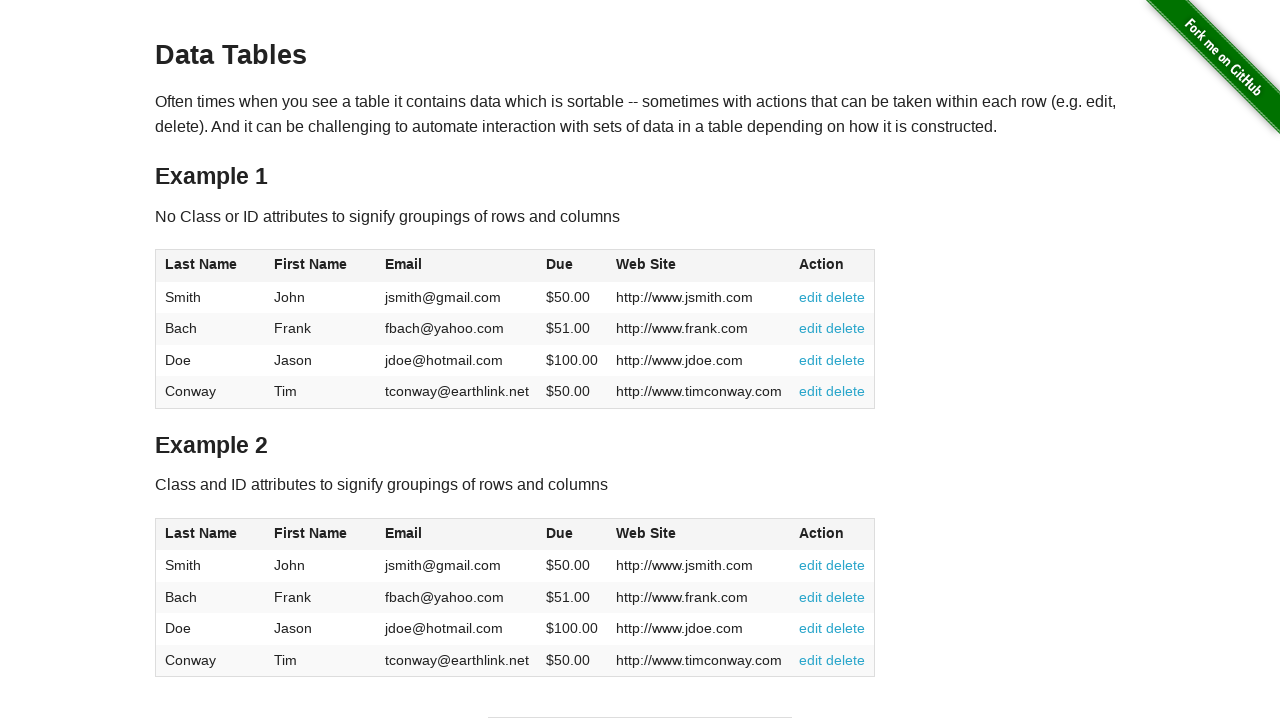

Retrieved all table cells (excluding those with links) to verify table data is displayed
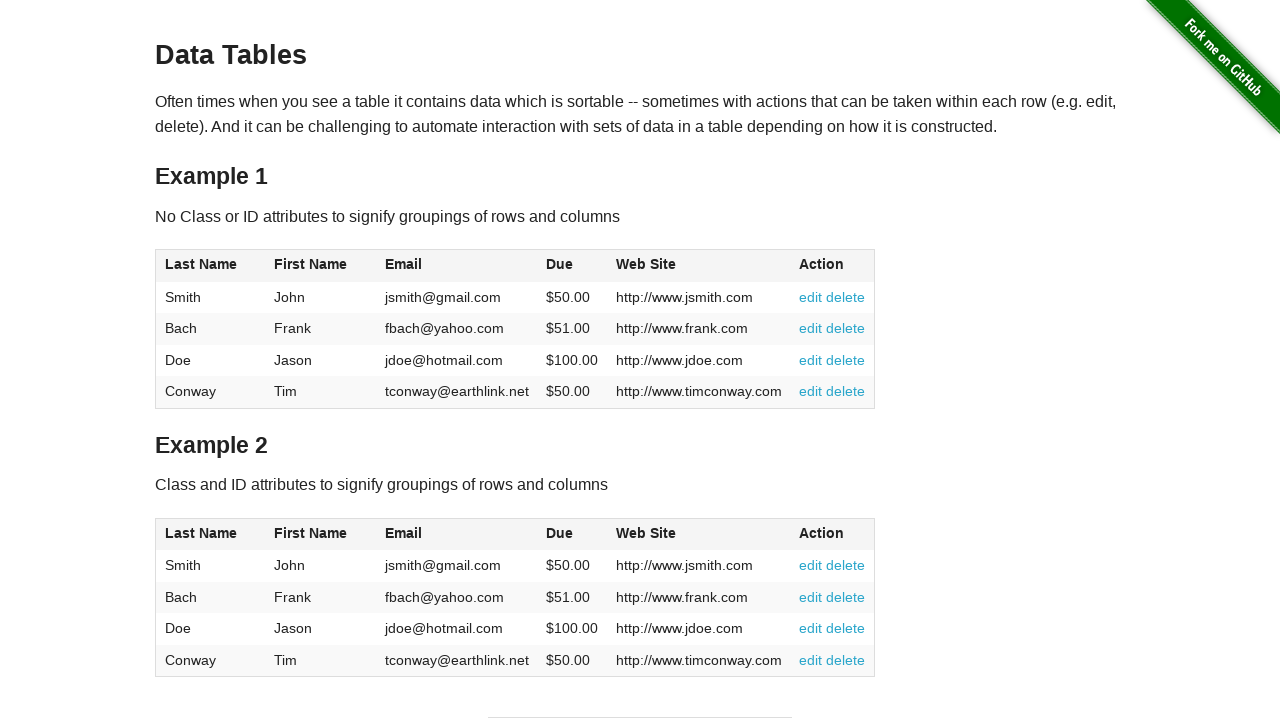

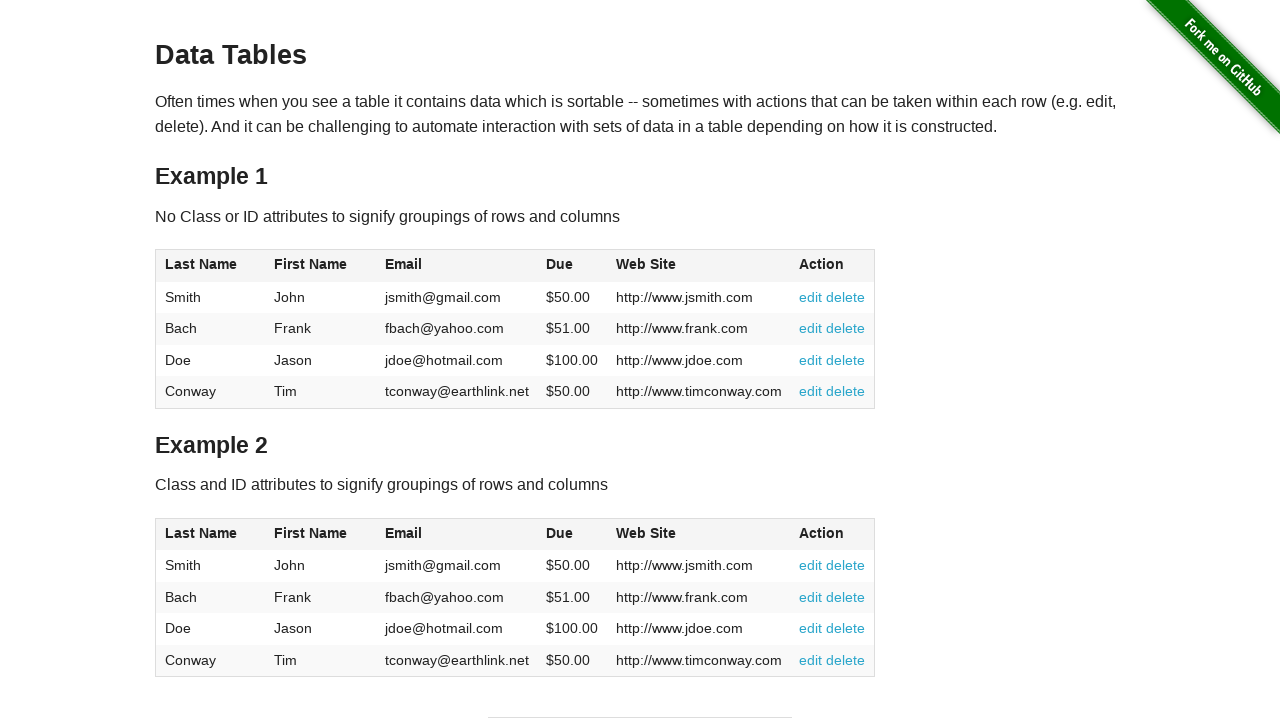